Tests the train search functionality on erail.in by selecting the 'sort on date' option and searching for trains between Chennai Egmore and Coimbatore stations, then waits for results to load.

Starting URL: http://erail.in/

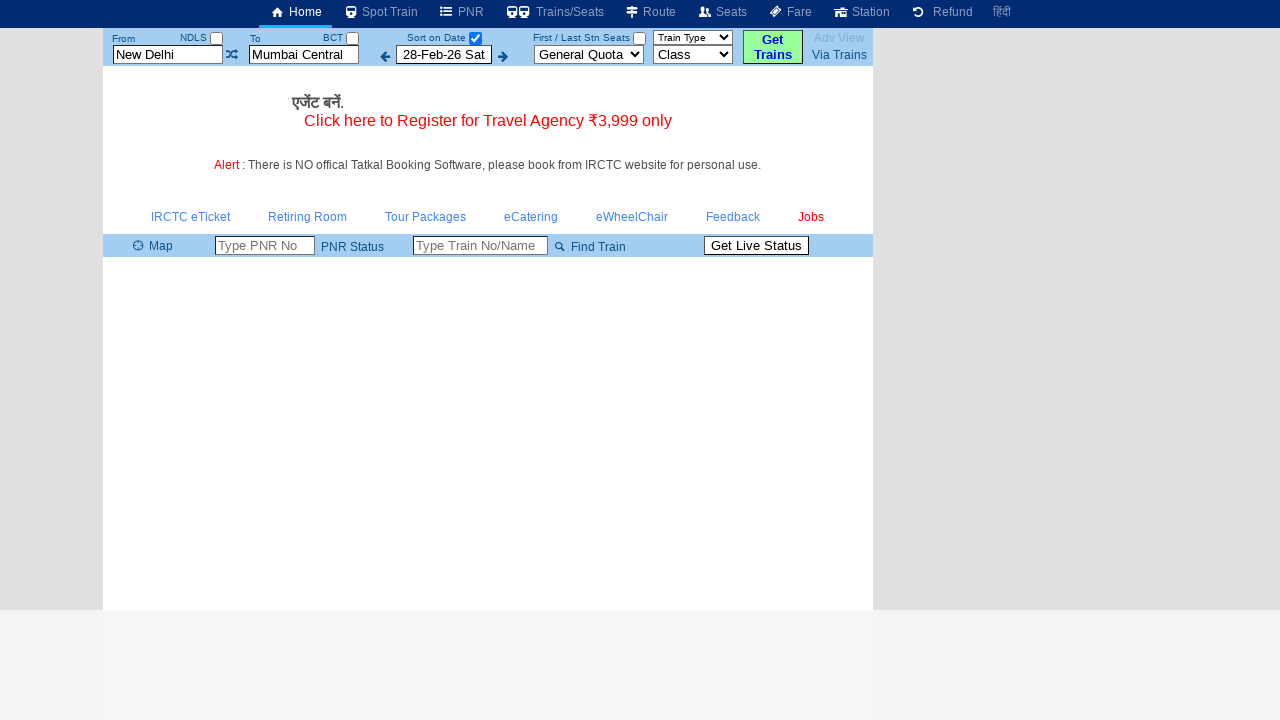

Clicked the 'sort on date' checkbox at (475, 38) on #chkSelectDateOnly
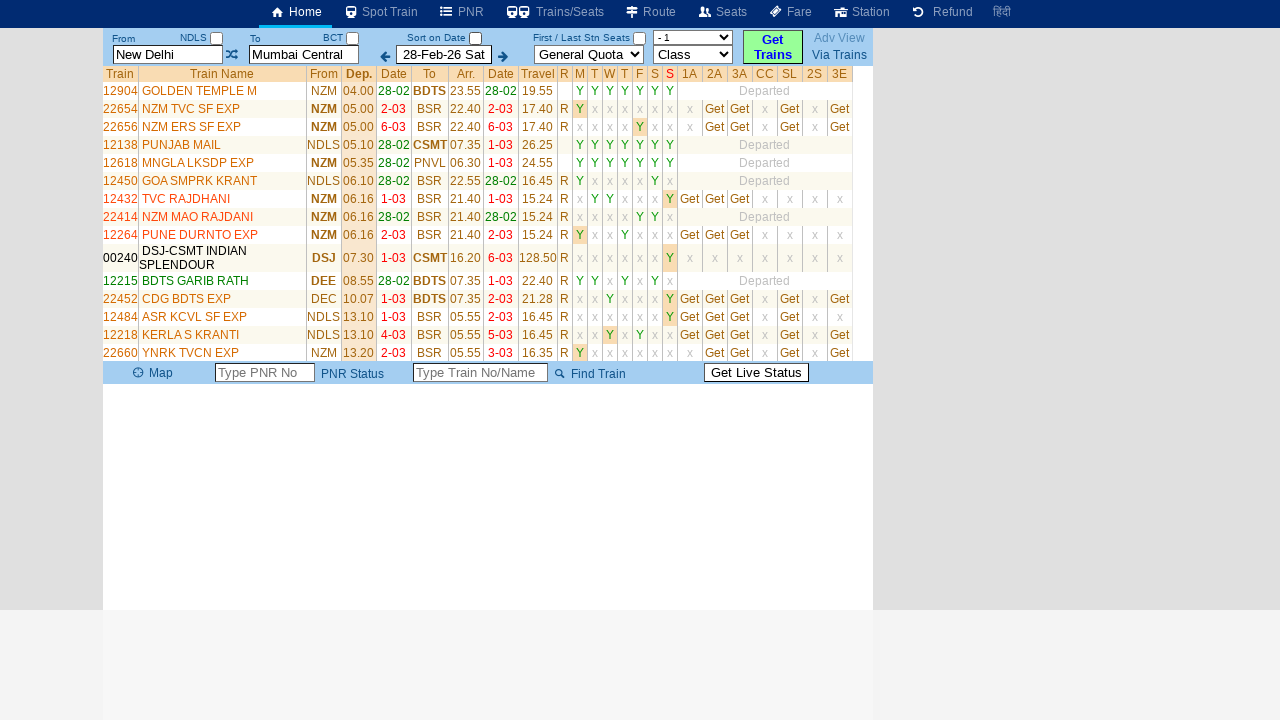

Located the 'from station' text field
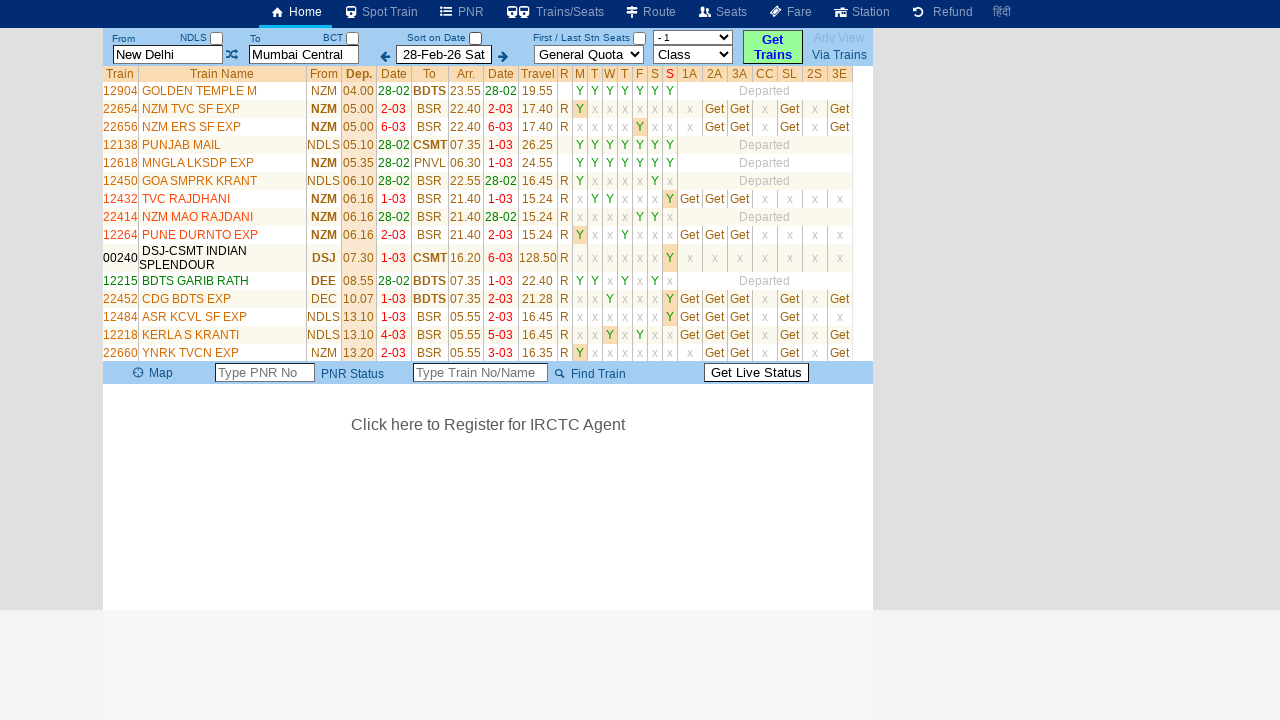

Cleared the 'from station' text field on #txtStationFrom
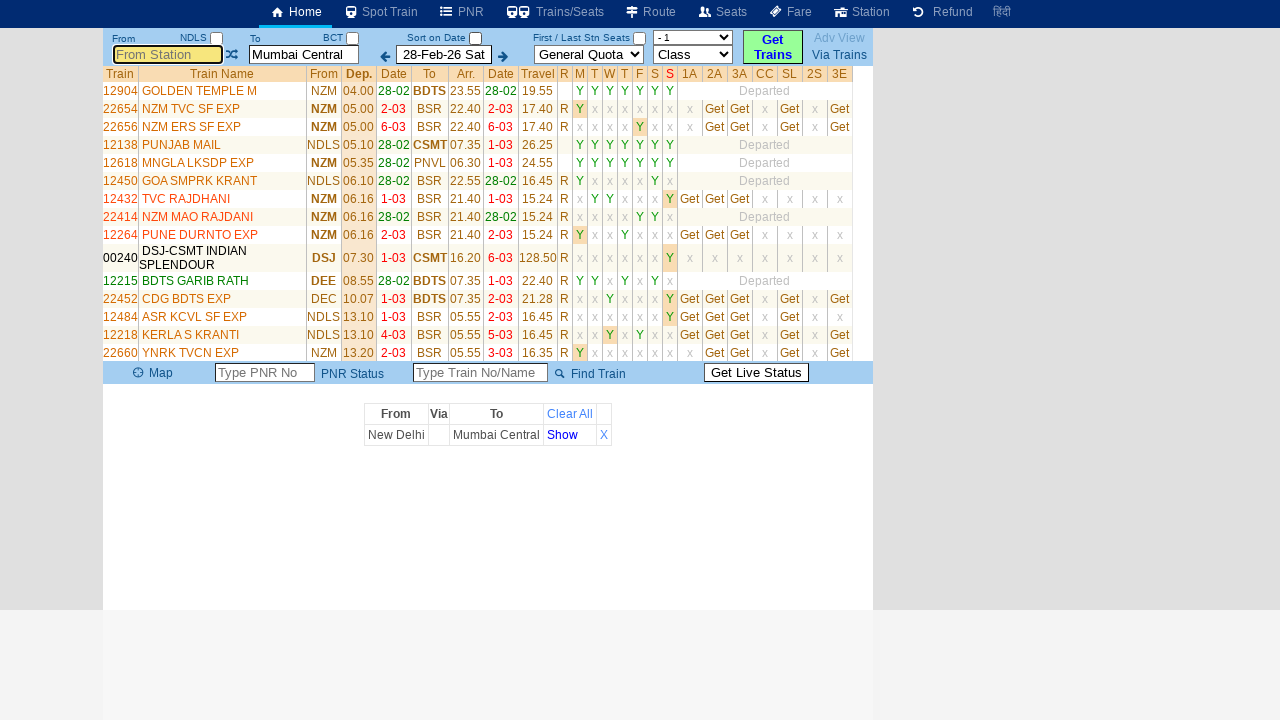

Entered 'Chennai Egmore' in the 'from station' field on #txtStationFrom
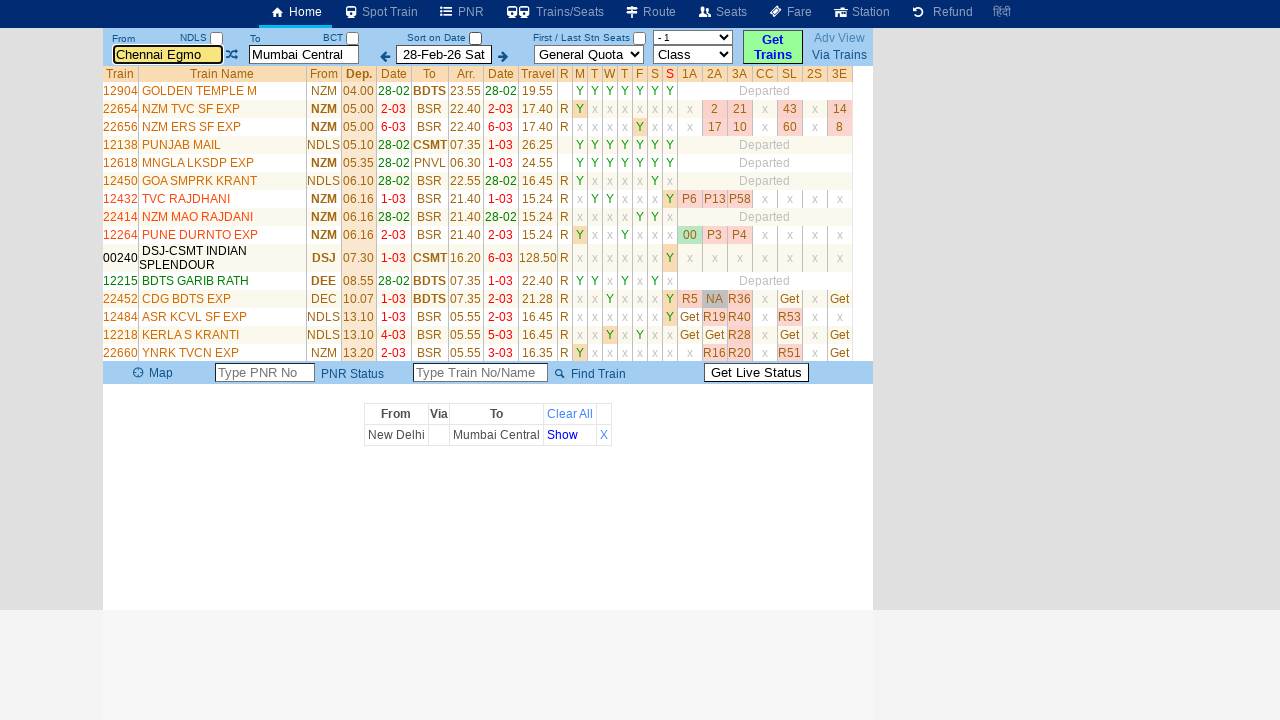

Waited 500ms for form to process
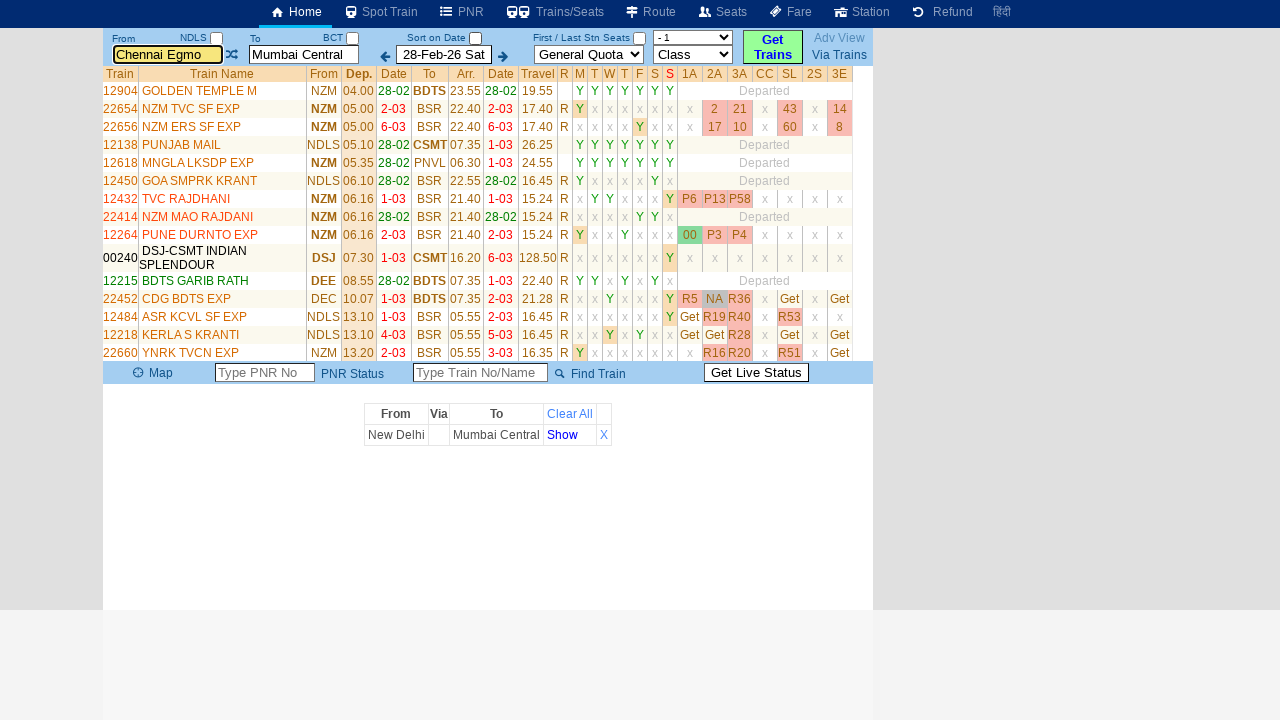

Pressed Tab to move focus from 'from station' field on #txtStationFrom
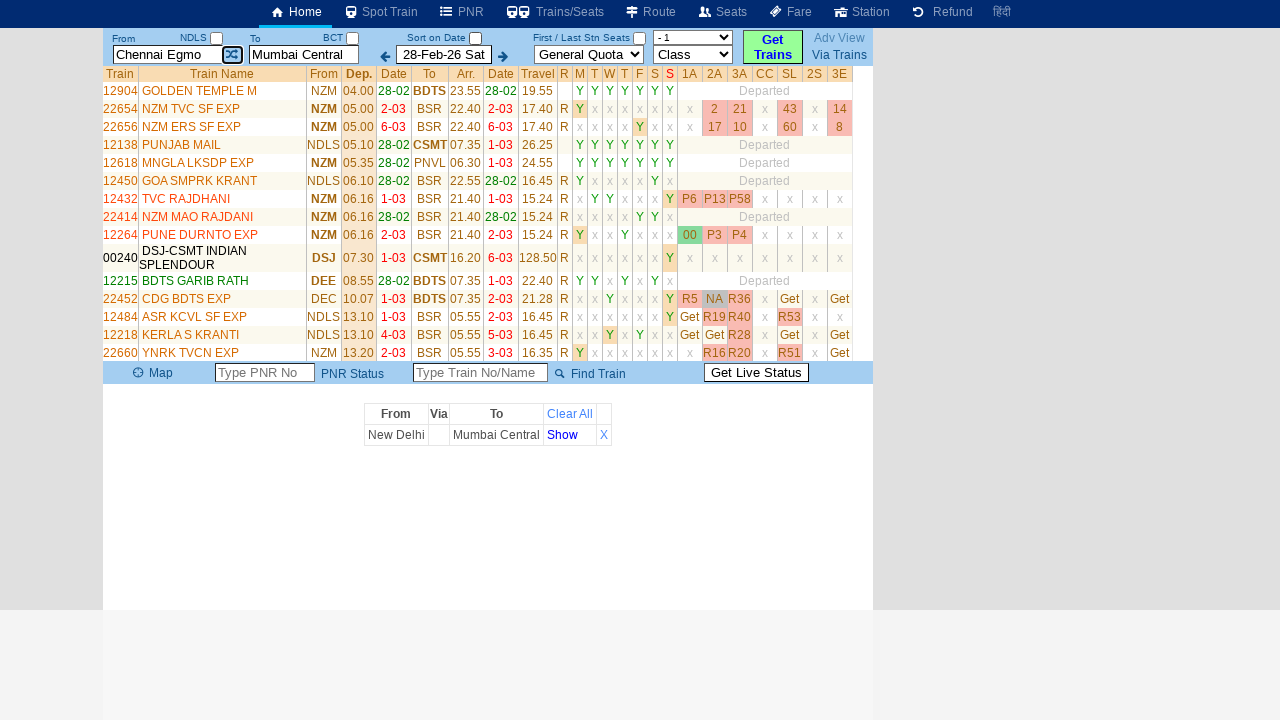

Located the 'to station' text field
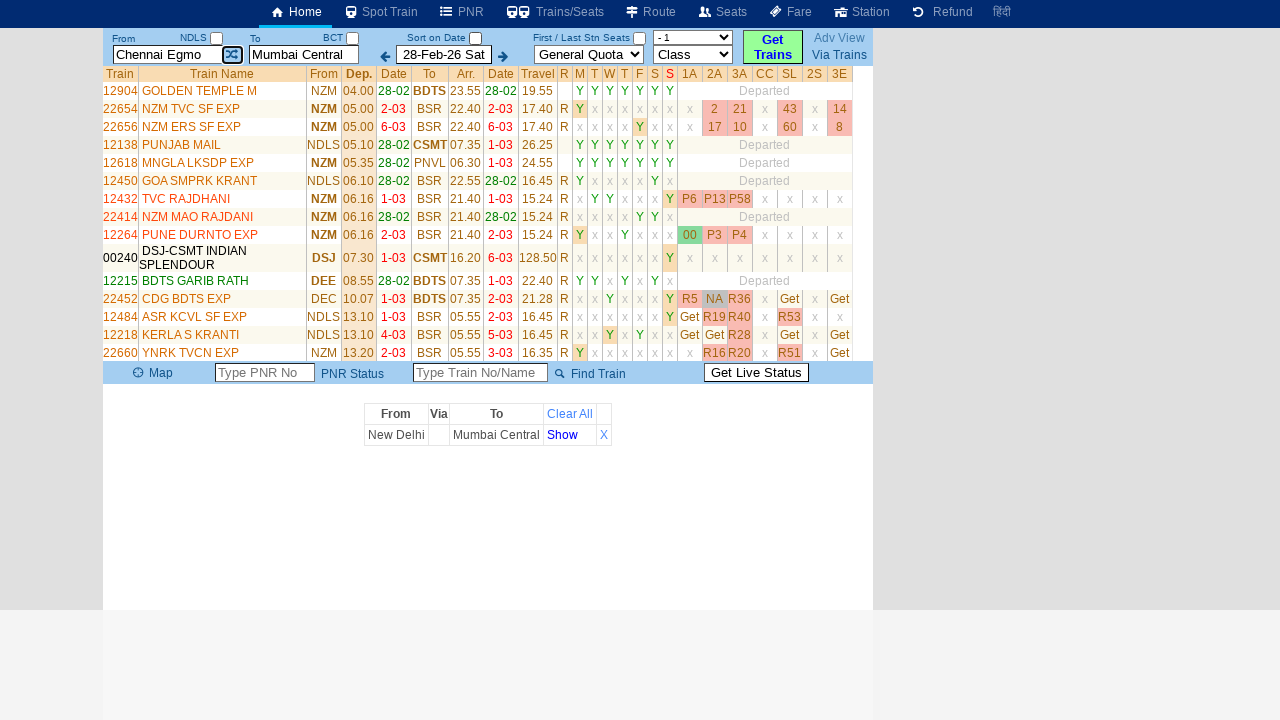

Cleared the 'to station' text field on #txtStationTo
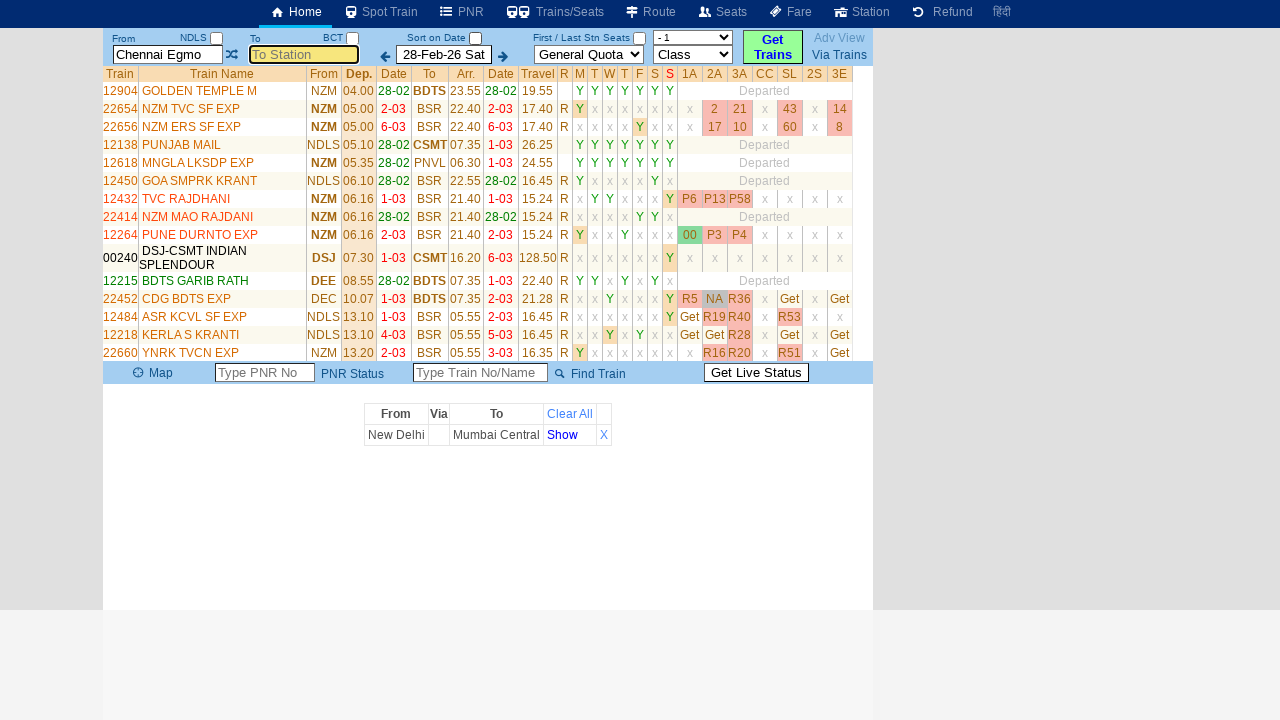

Entered 'Coimbatore' in the 'to station' field on #txtStationTo
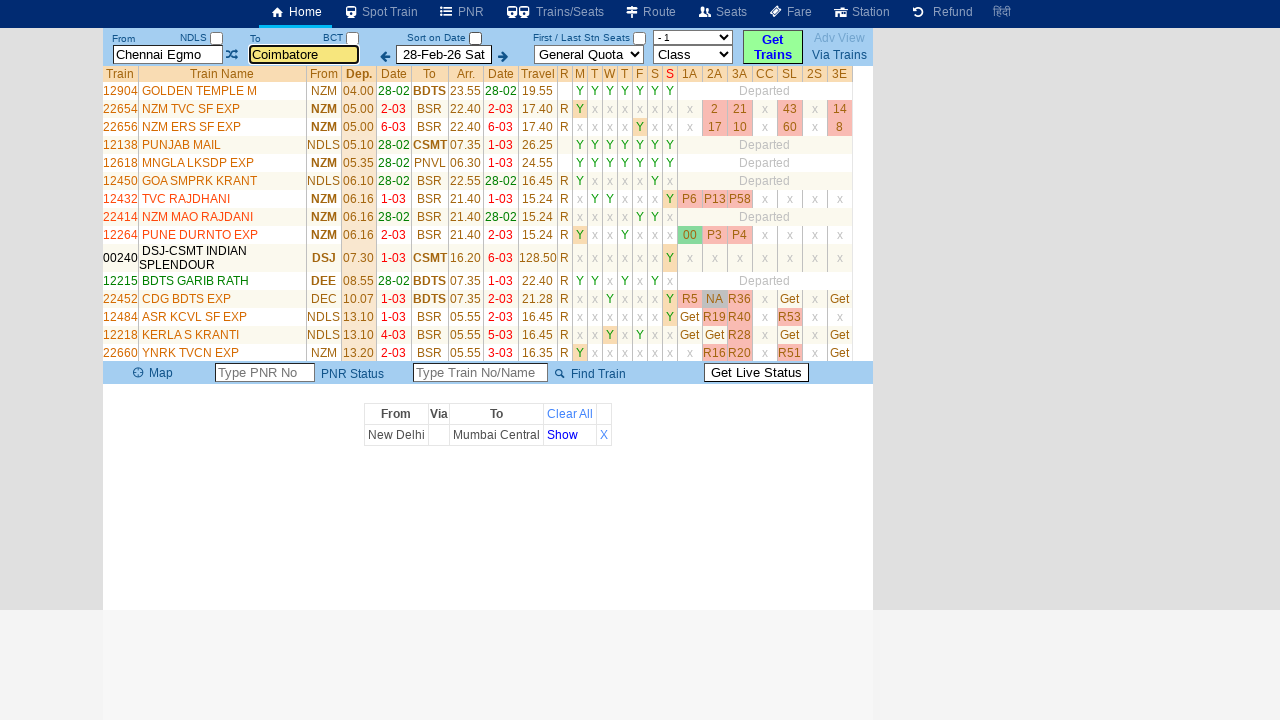

Waited 500ms for form to process
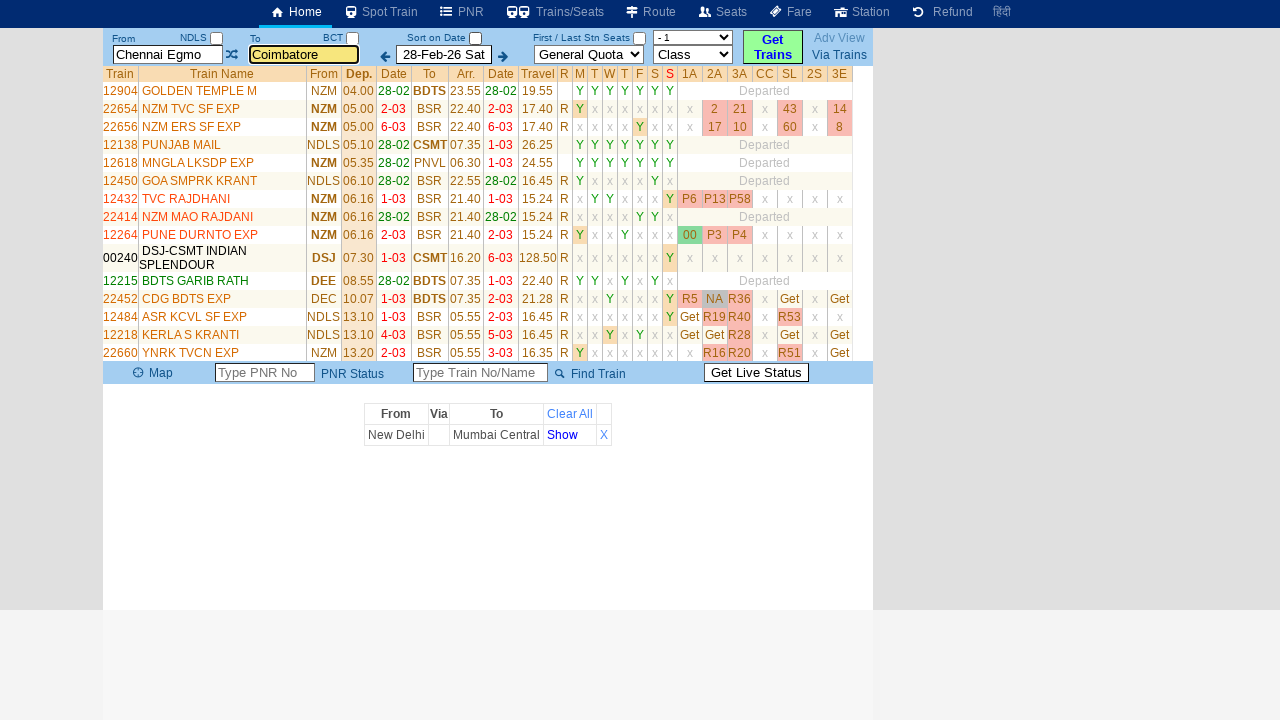

Pressed Tab to move focus from 'to station' field on #txtStationTo
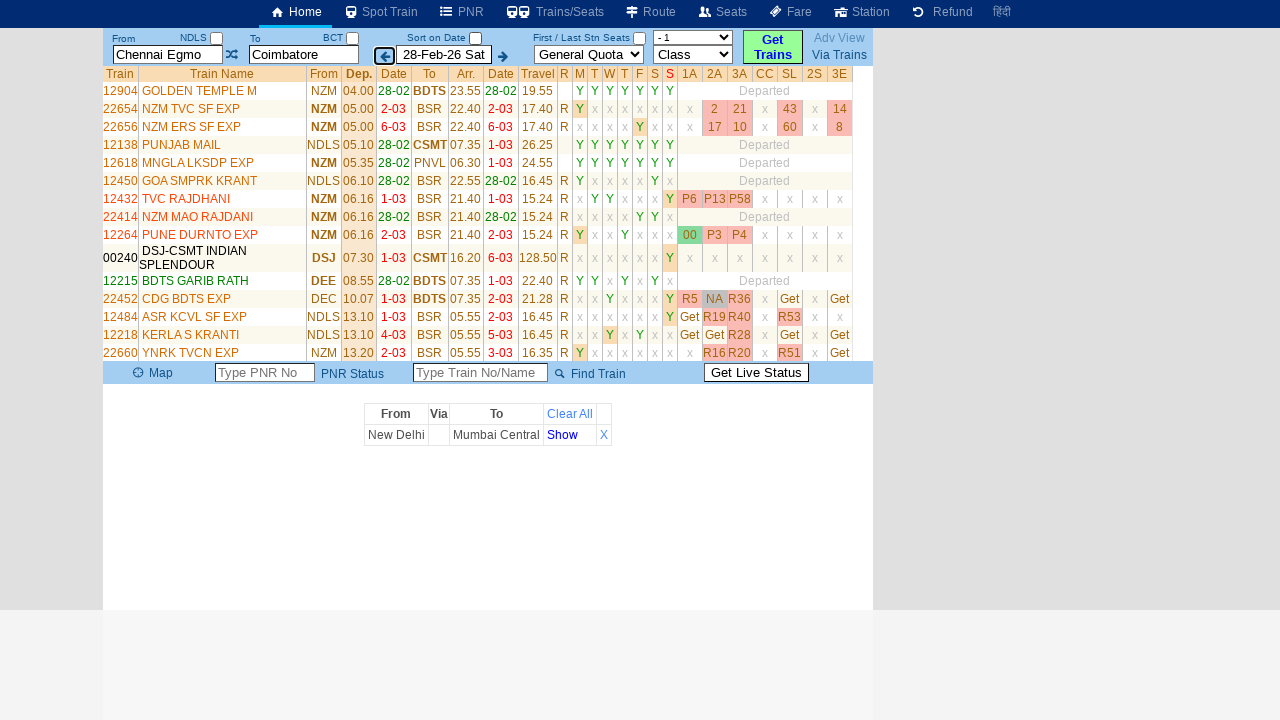

Waited 2000ms for train results to load
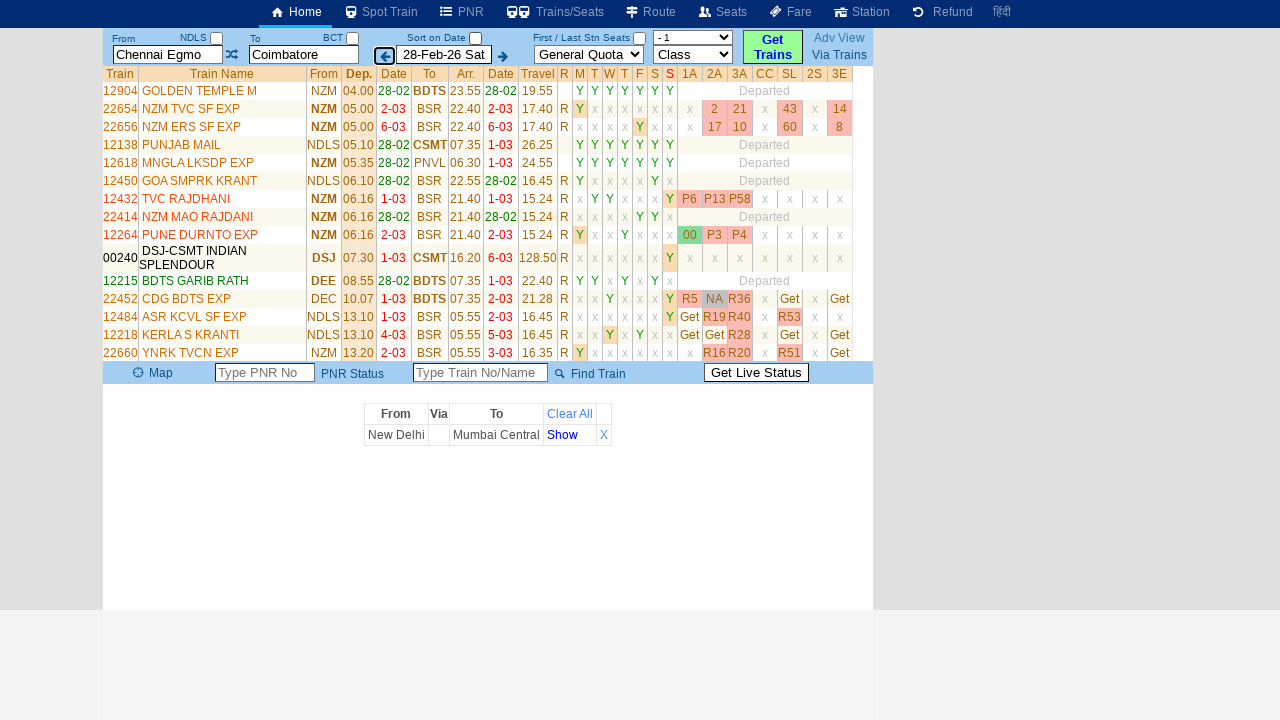

Train results table loaded and visible
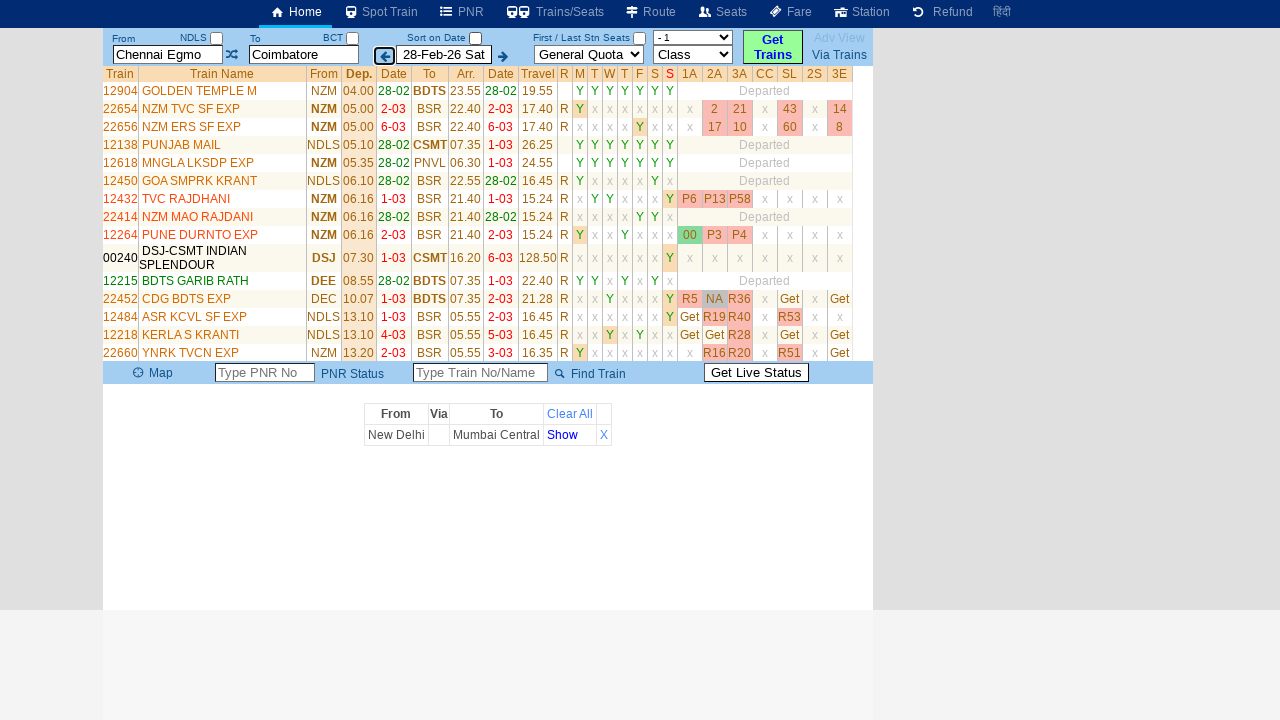

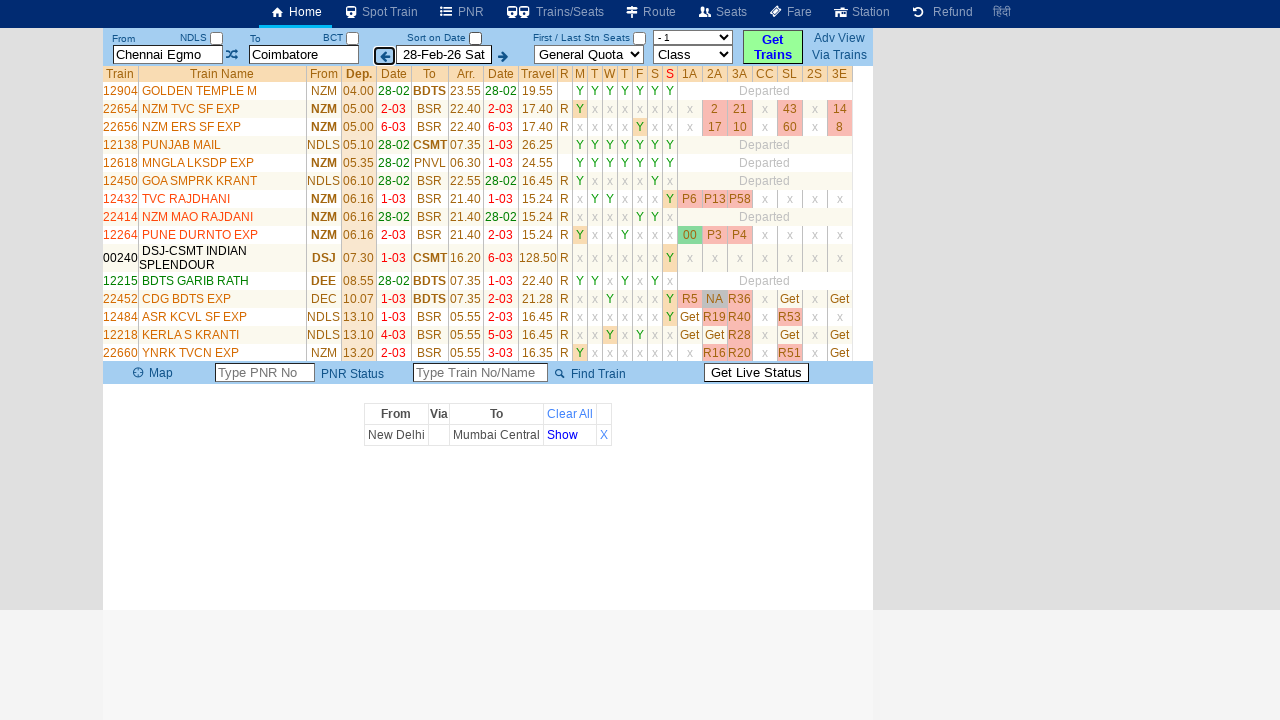